Tests dropdown selection functionality by navigating to the Dropdown page and selecting an option by visible text

Starting URL: https://practice.cydeo.com/

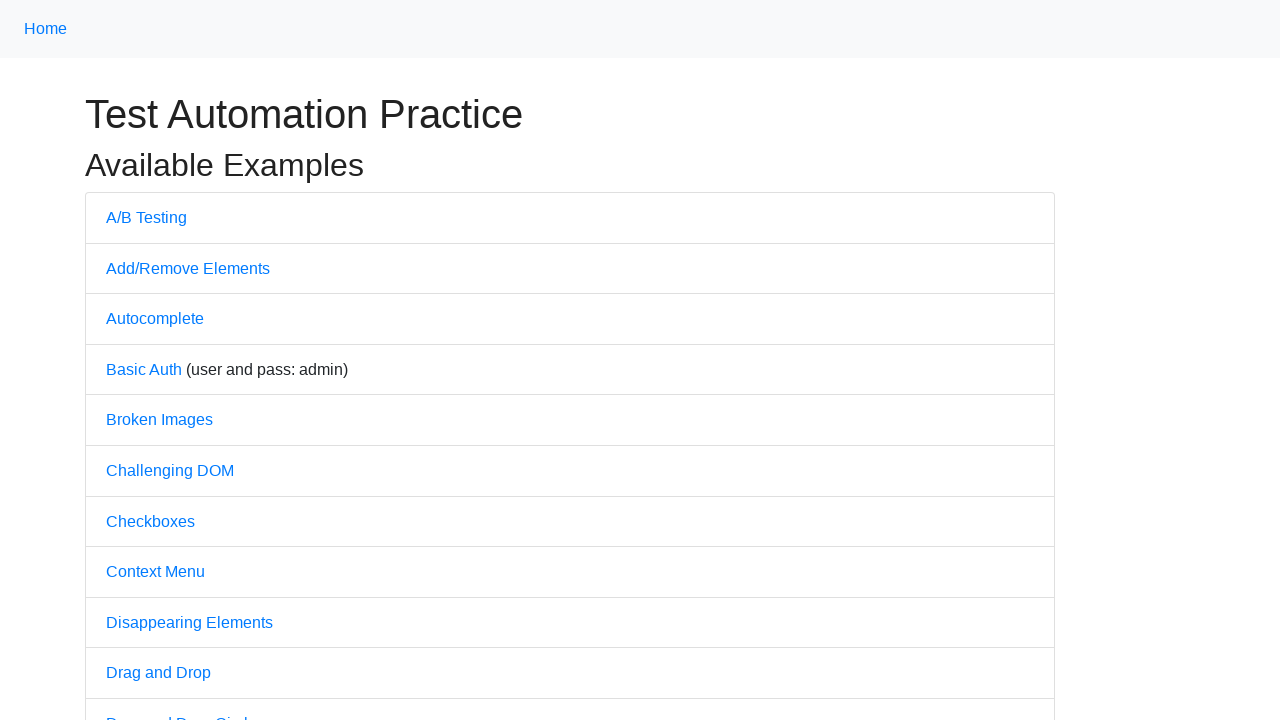

Clicked on Dropdown link to navigate to dropdown page at (143, 360) on text='Dropdown'
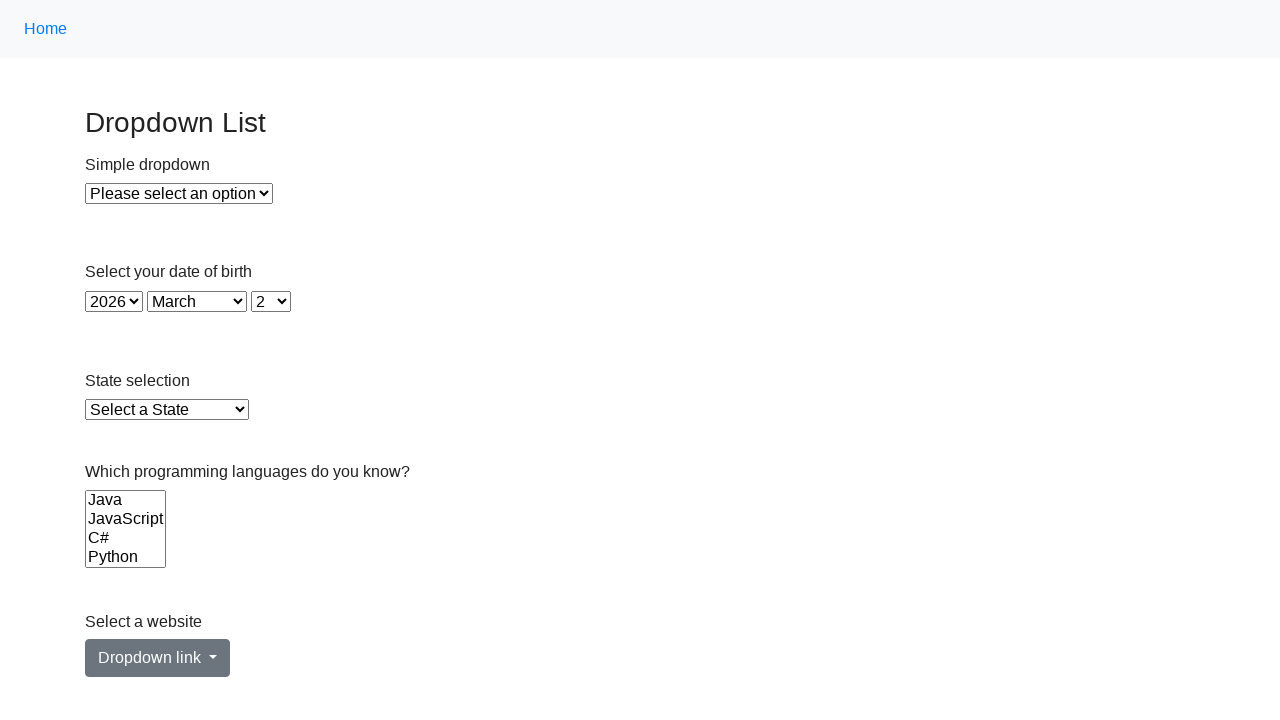

Selected 'Option 1' from dropdown using select_option() on #dropdown
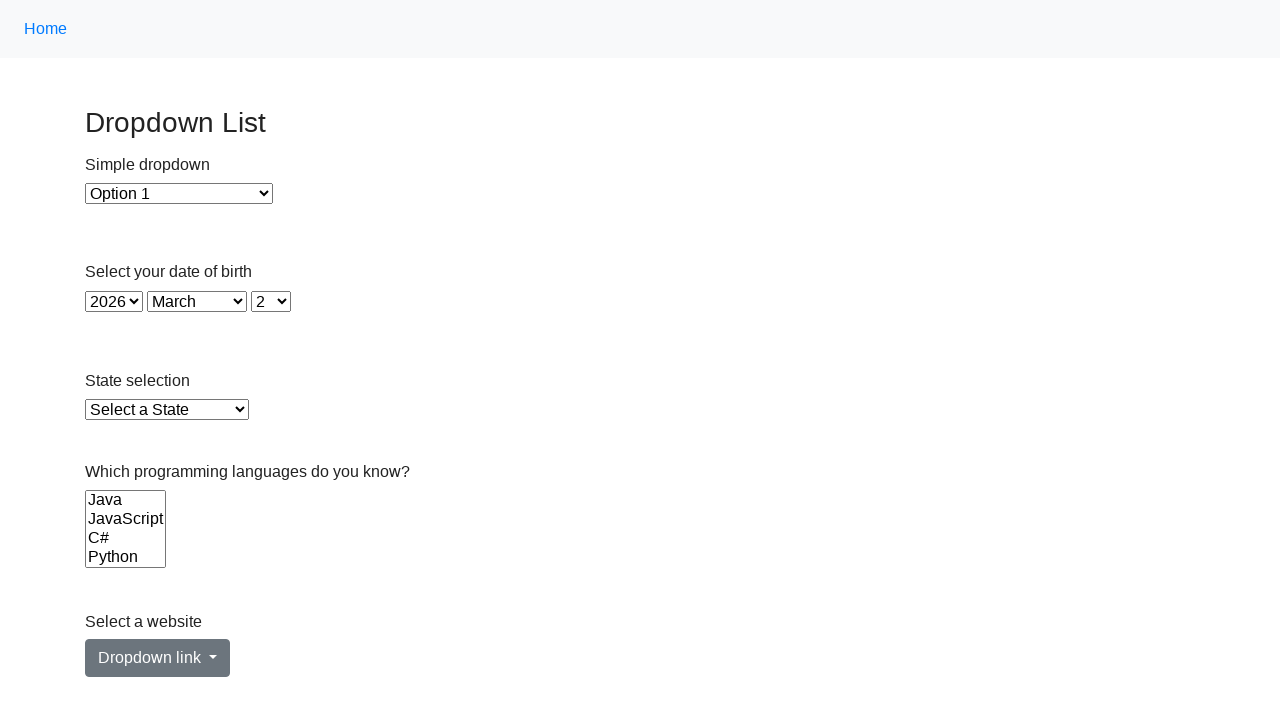

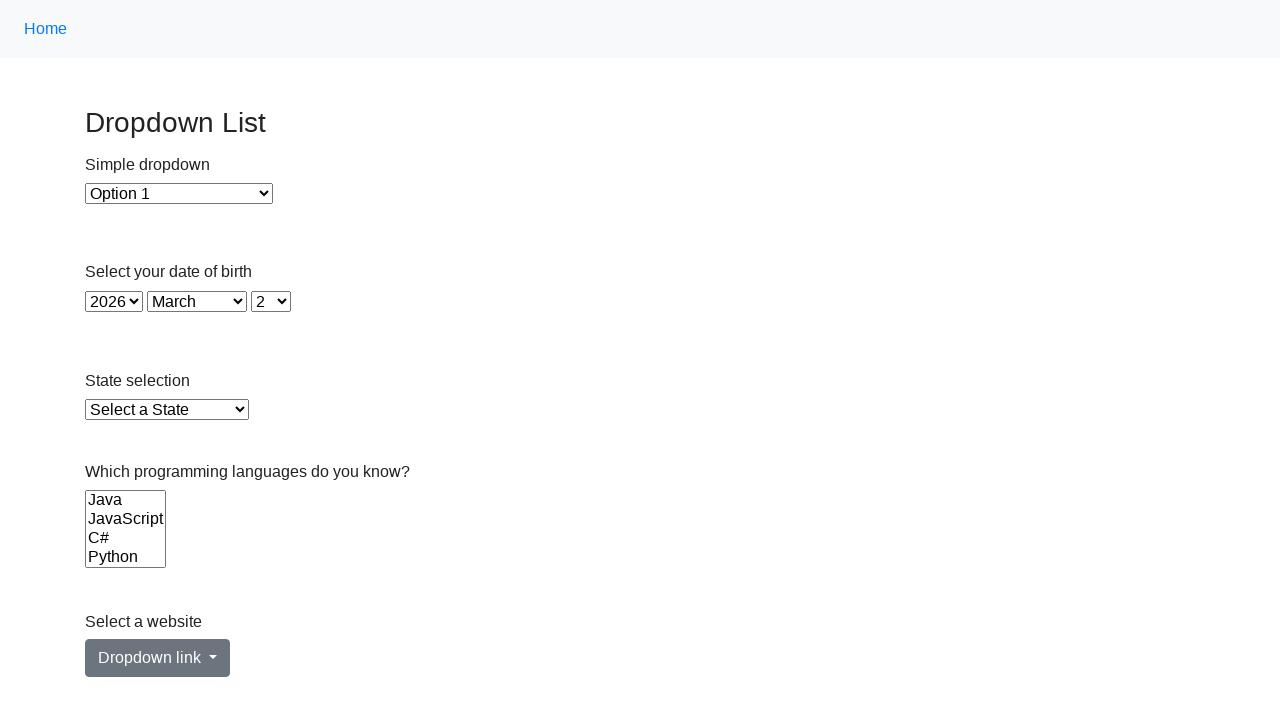